Navigates to a student page, enters a student identifier in a bootbox dialog, and clicks OK to join. The original script also handles browser permission dialogs via system-level keyboard events which cannot be replicated in standard Playwright.

Starting URL: https://live.monetanalytics.com/stu_proc/student.html#

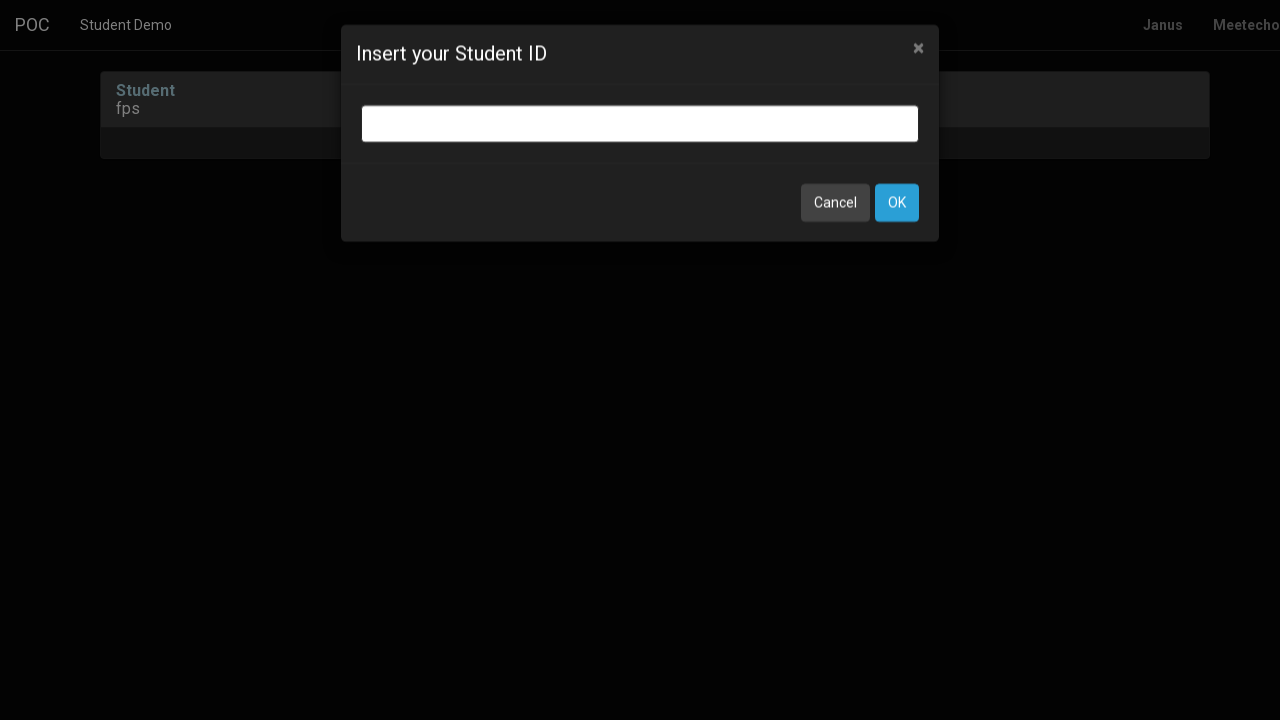

Filled bootbox dialog input with student identifier 'AW-2' on input.bootbox-input.bootbox-input-text.form-control
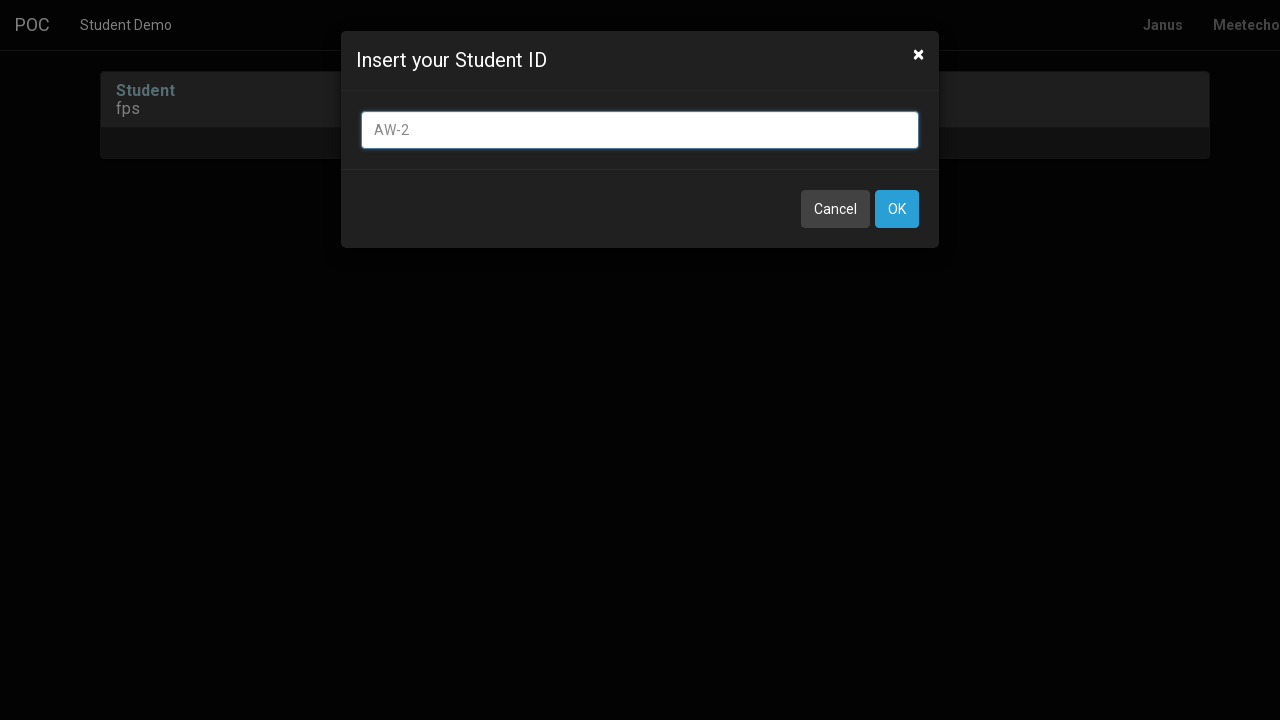

Clicked OK button to submit student identifier at (897, 209) on button:has-text('OK')
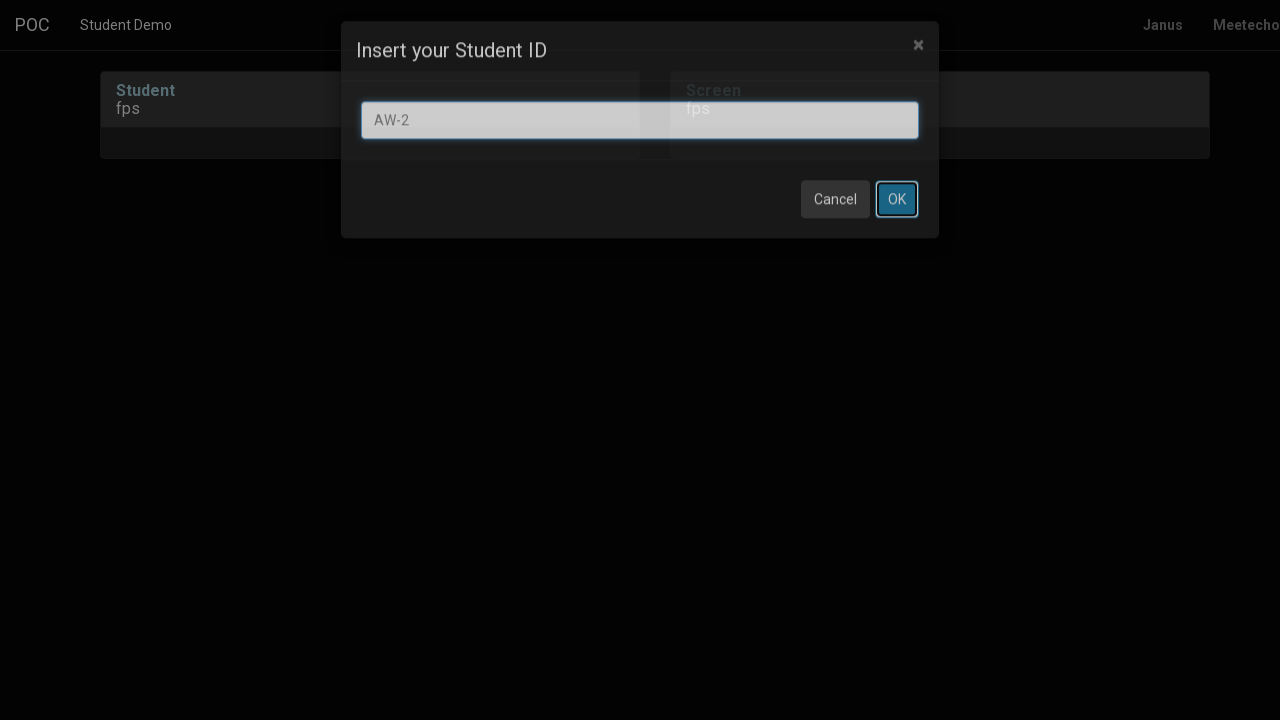

Waited 5 seconds for page to process media stream setup
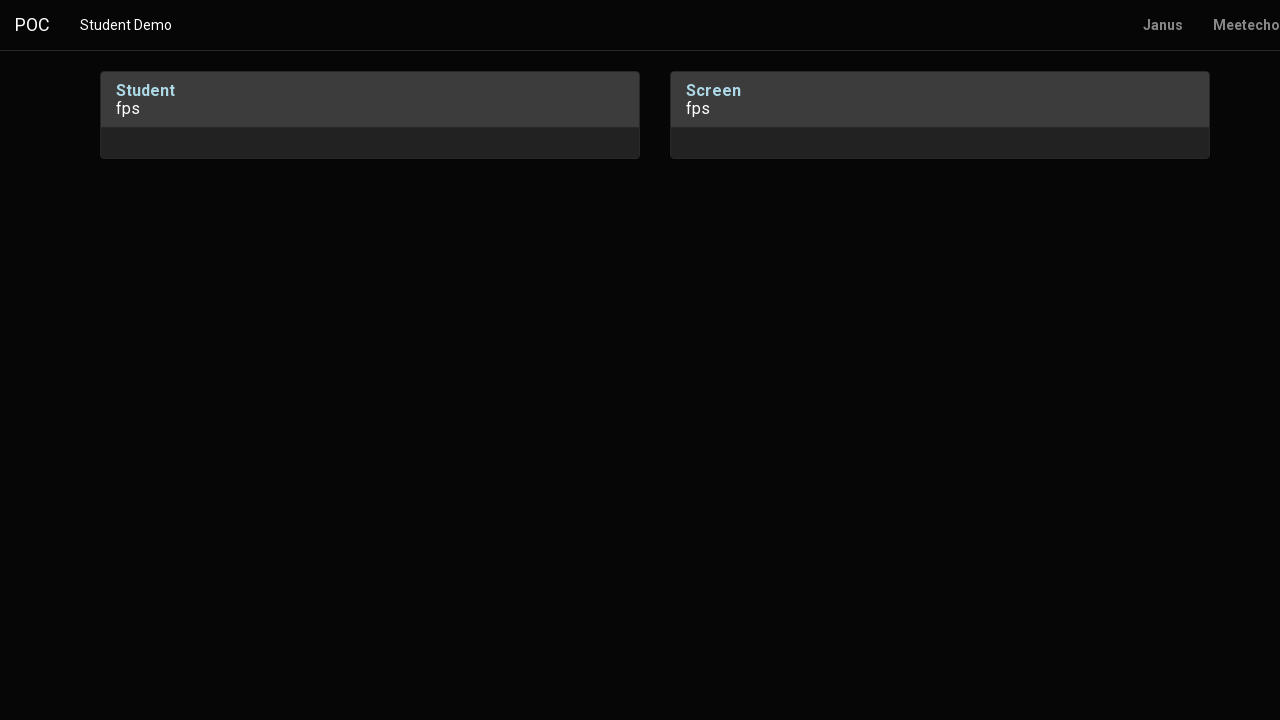

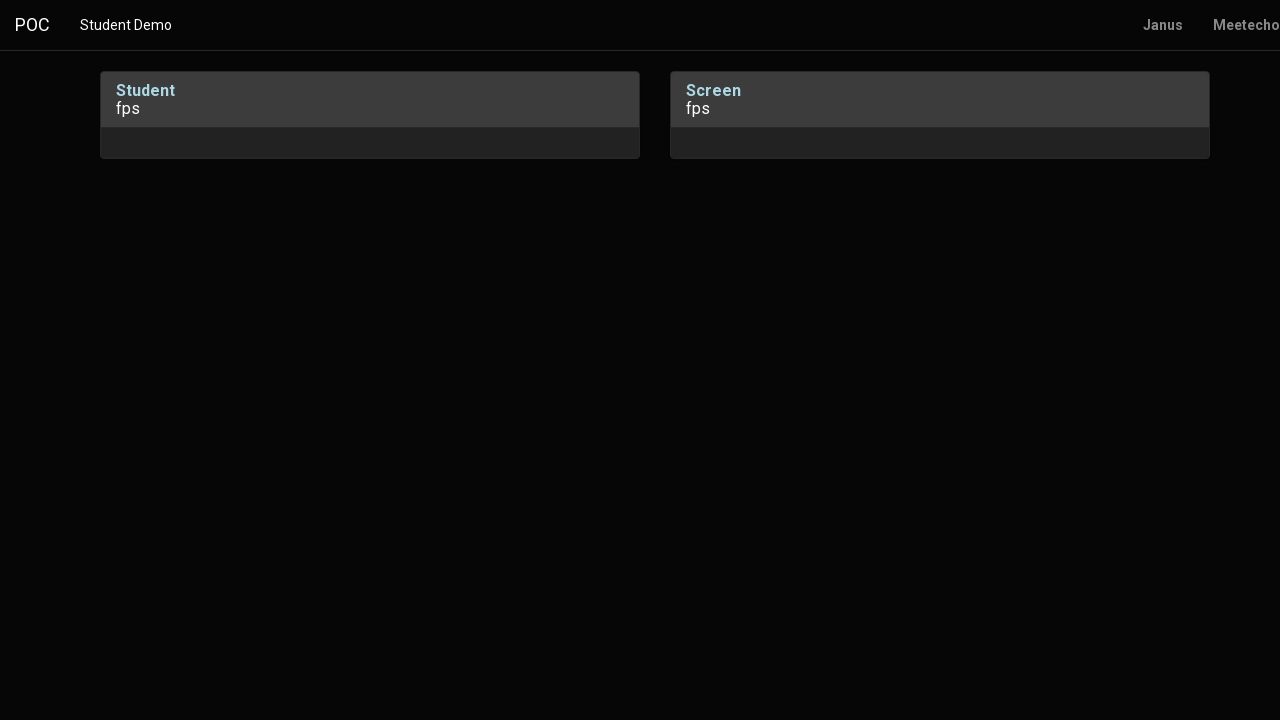